Tests double-click functionality by double-clicking a button

Starting URL: https://qa-practice.netlify.app/double-click

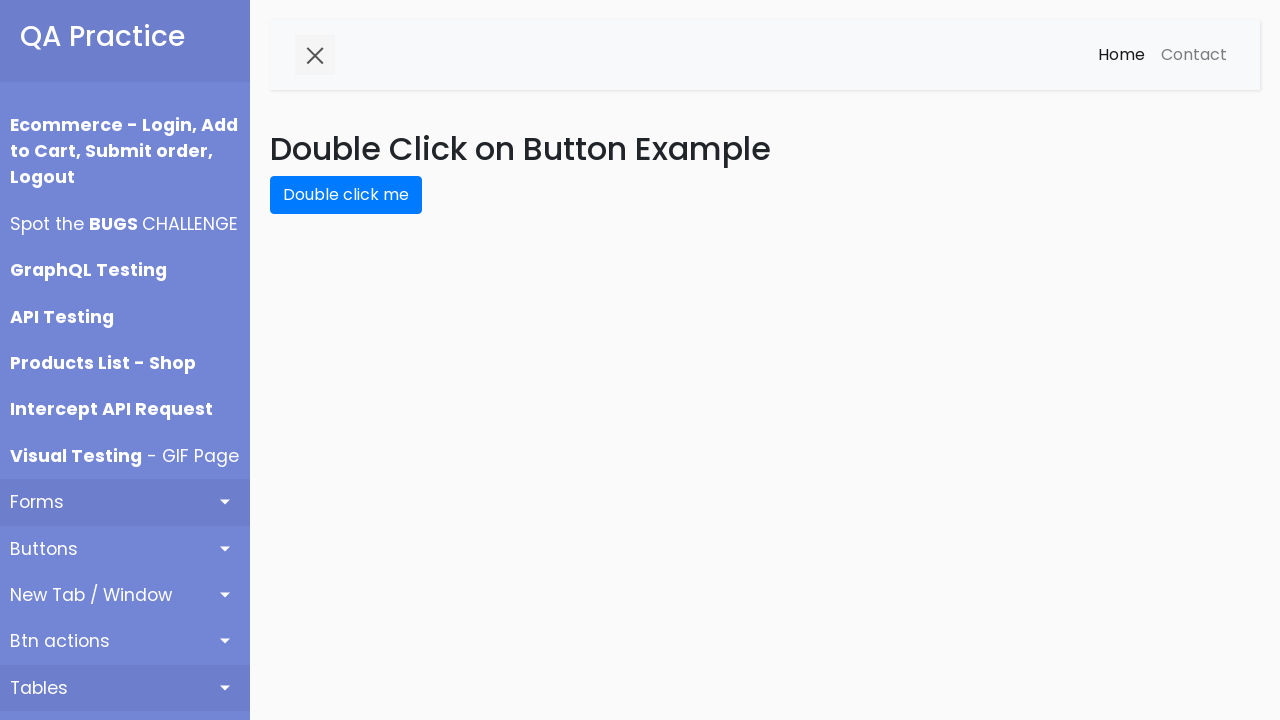

Double-clicked the double-click button to verify double-click functionality at (346, 195) on button#double-click-btn
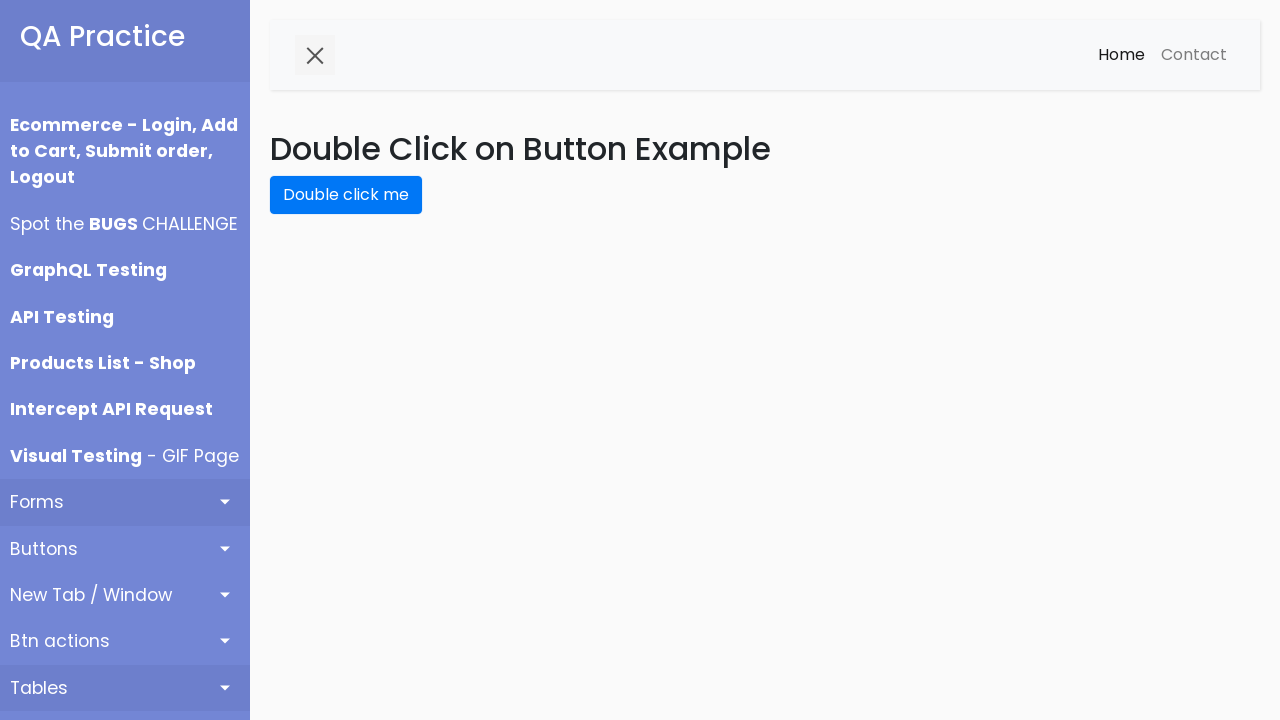

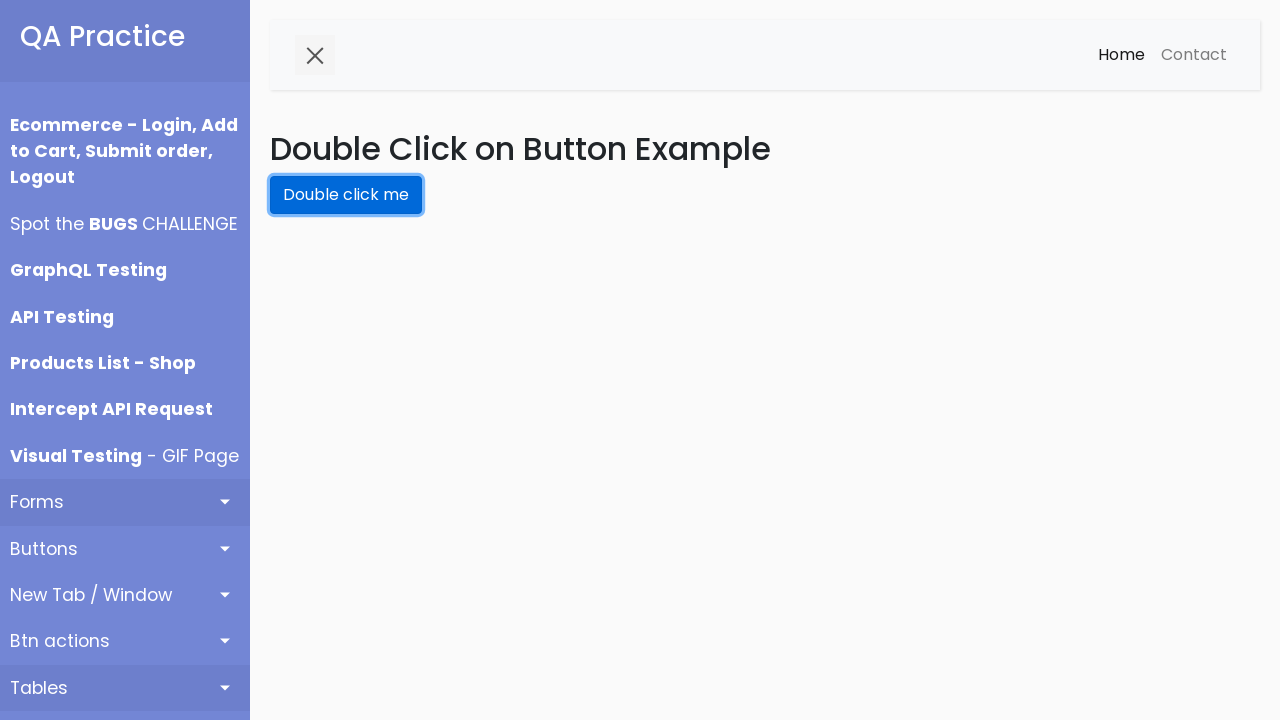